Tests dropdown selection functionality on a signup page by selecting options using different methods (label, value, and index) and verifying the selected values.

Starting URL: https://freelance-learn-automation.vercel.app/signup

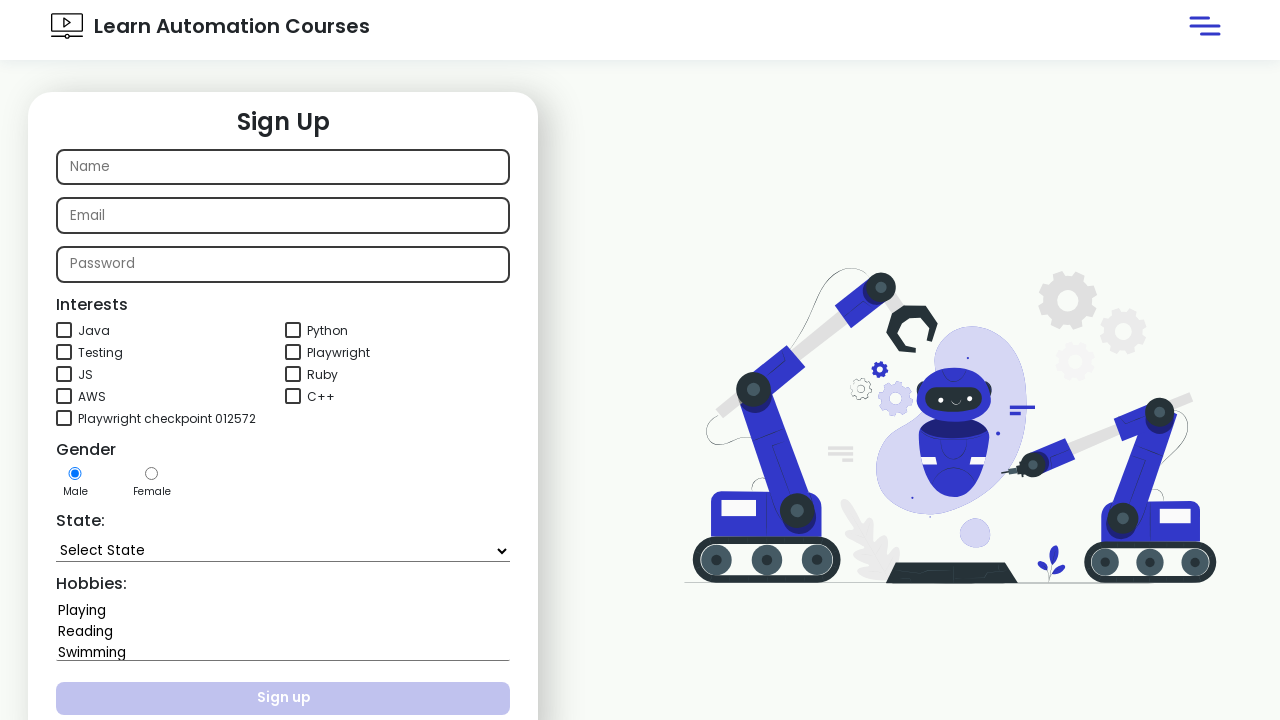

Located the state dropdown element
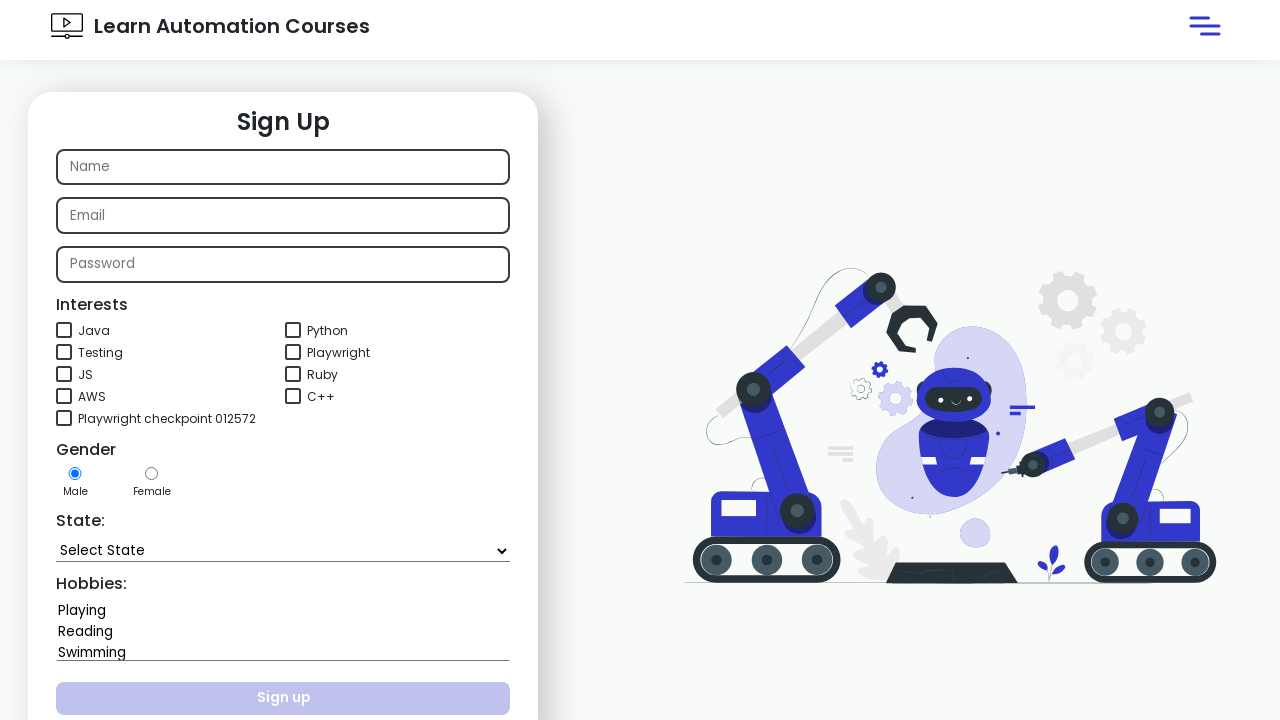

Selected 'Bihar' from dropdown by label on xpath=//*[@id="state"][@name="state"]
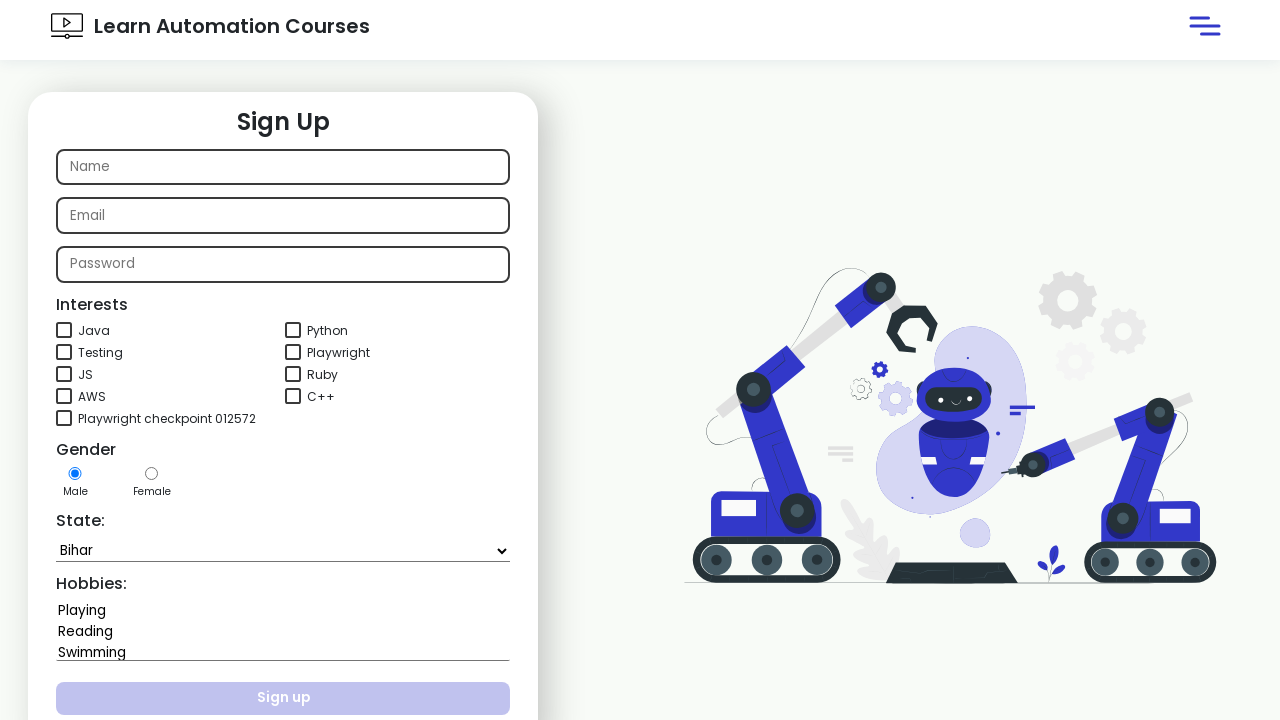

Waited 1000ms for dropdown to update
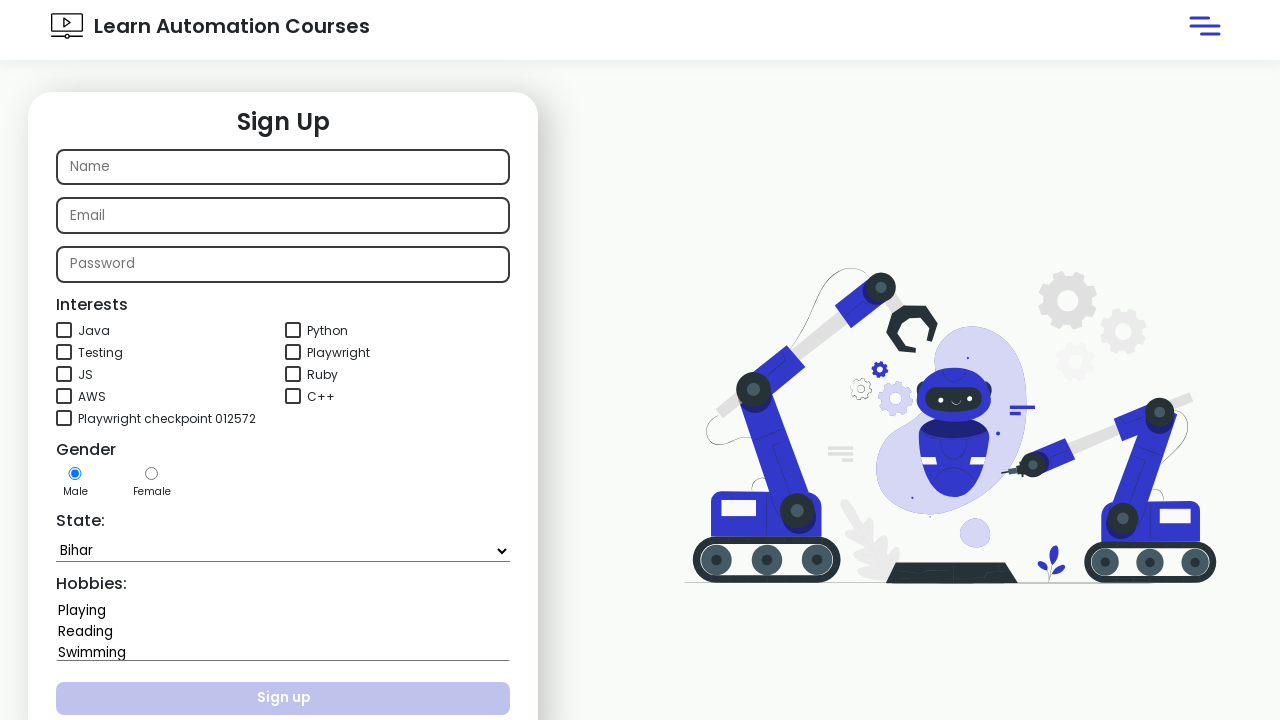

Selected 'Meghalaya' from dropdown by value on xpath=//*[@id="state"][@name="state"]
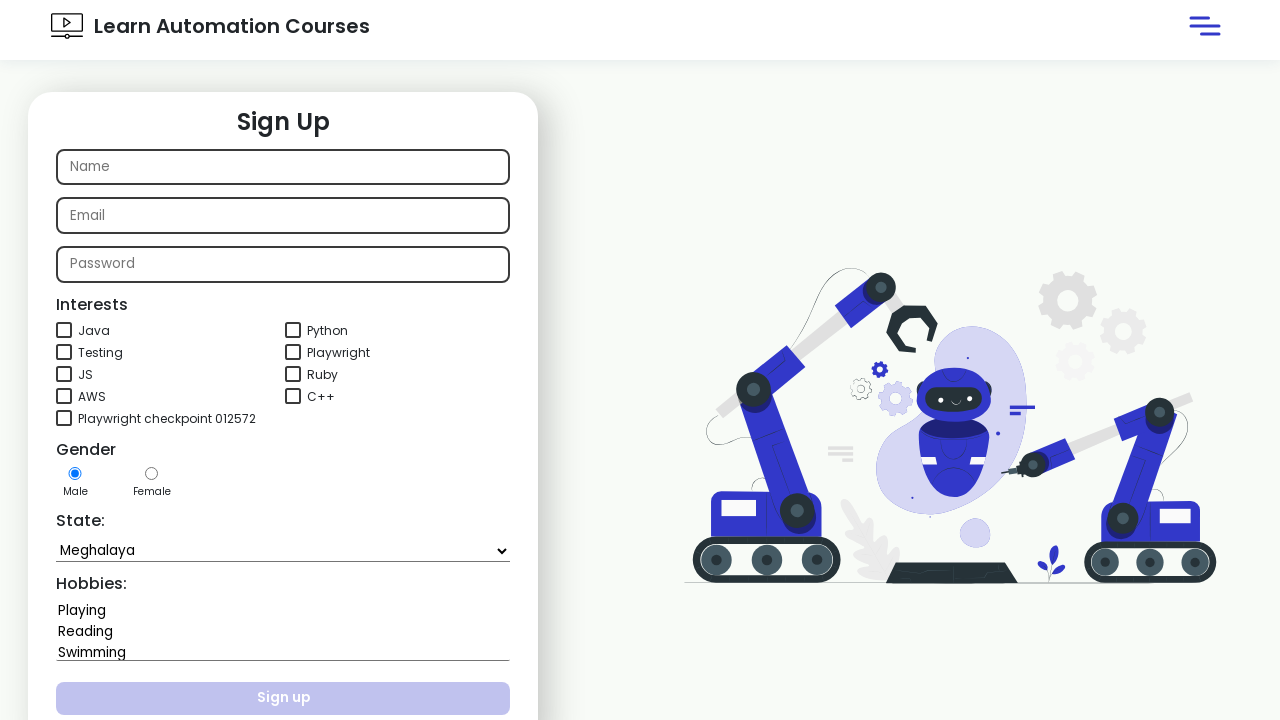

Waited 1000ms for dropdown to update
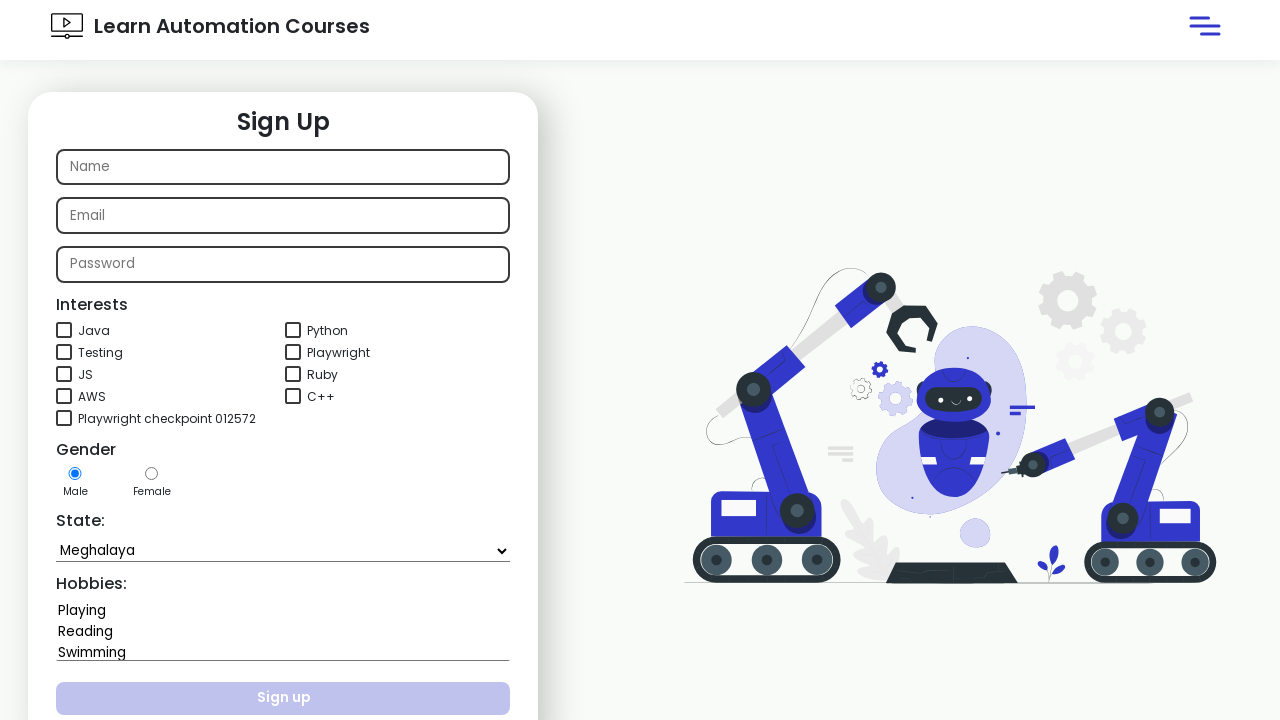

Selected dropdown option at index 6 on xpath=//*[@id="state"][@name="state"]
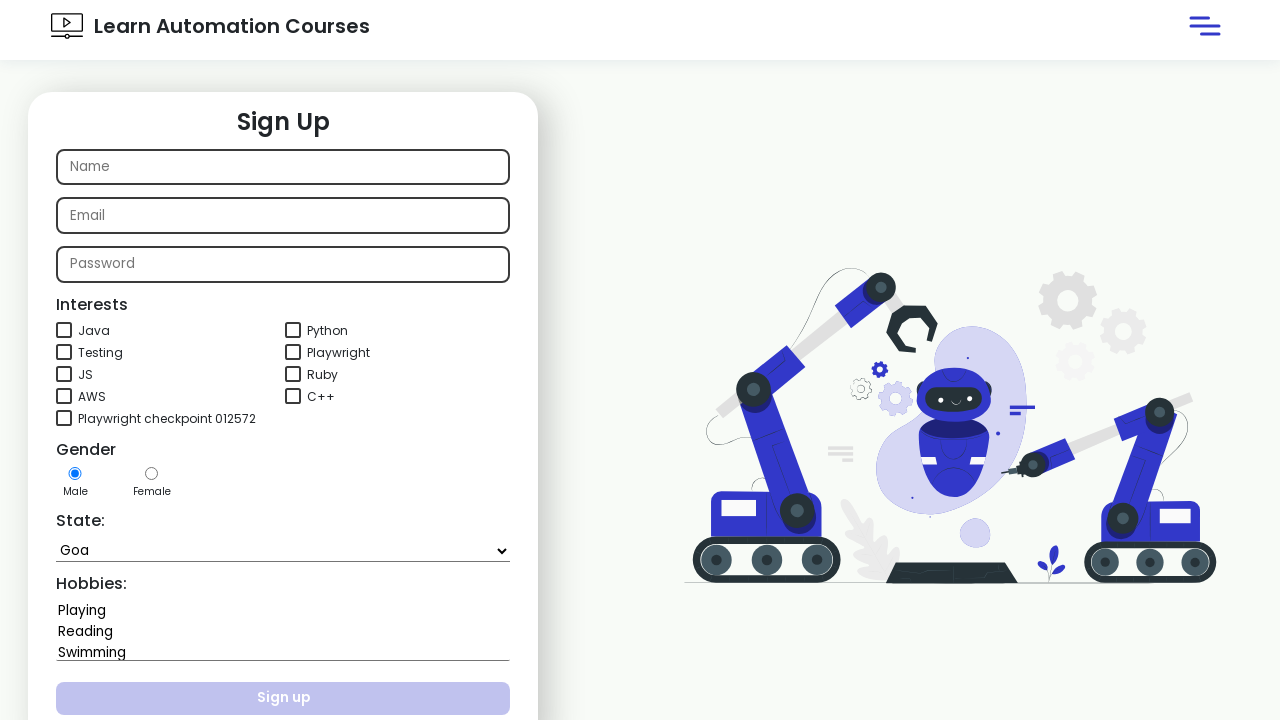

Waited 1000ms for dropdown to update
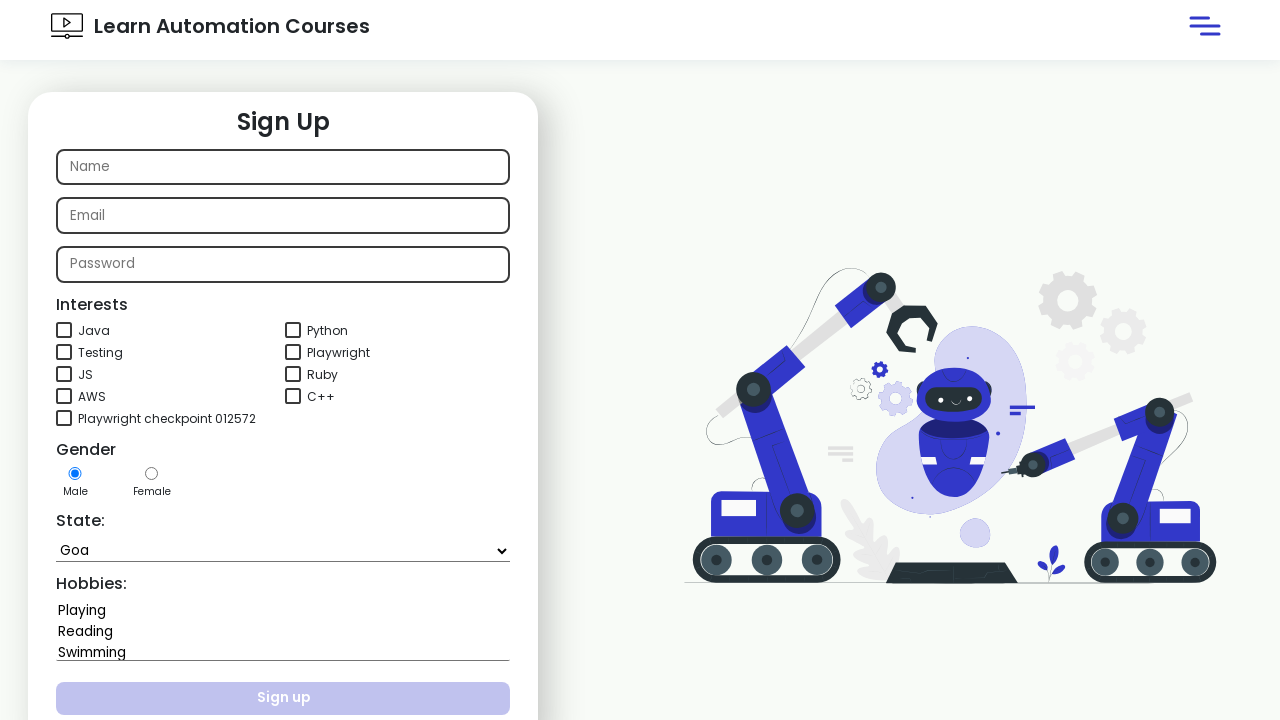

Retrieved dropdown value: 'Goa'
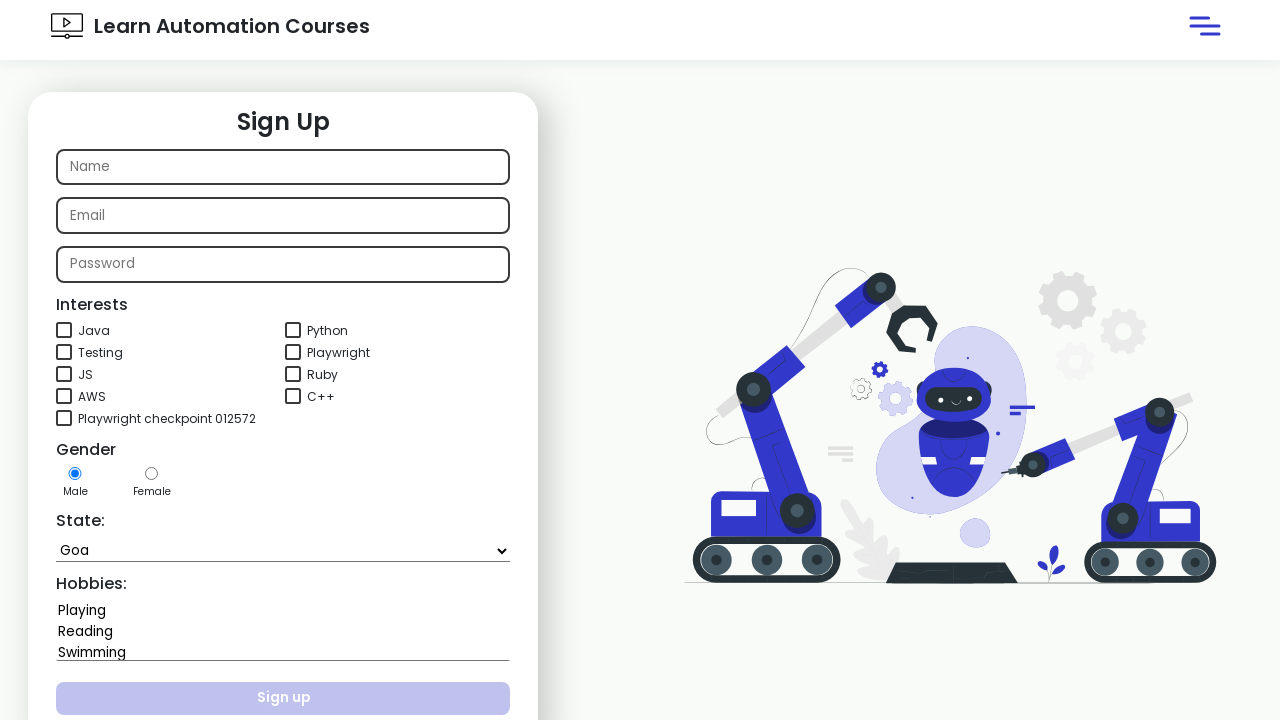

Verified that dropdown value equals 'Goa'
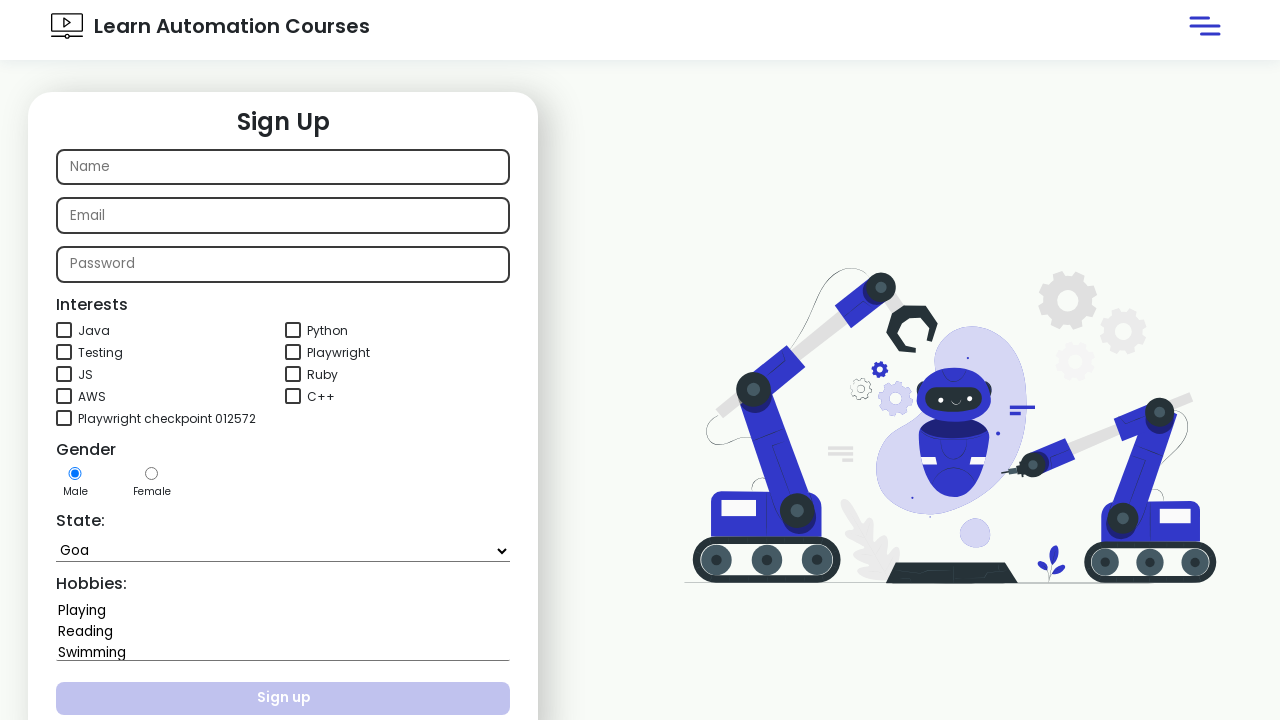

Retrieved dropdown text content
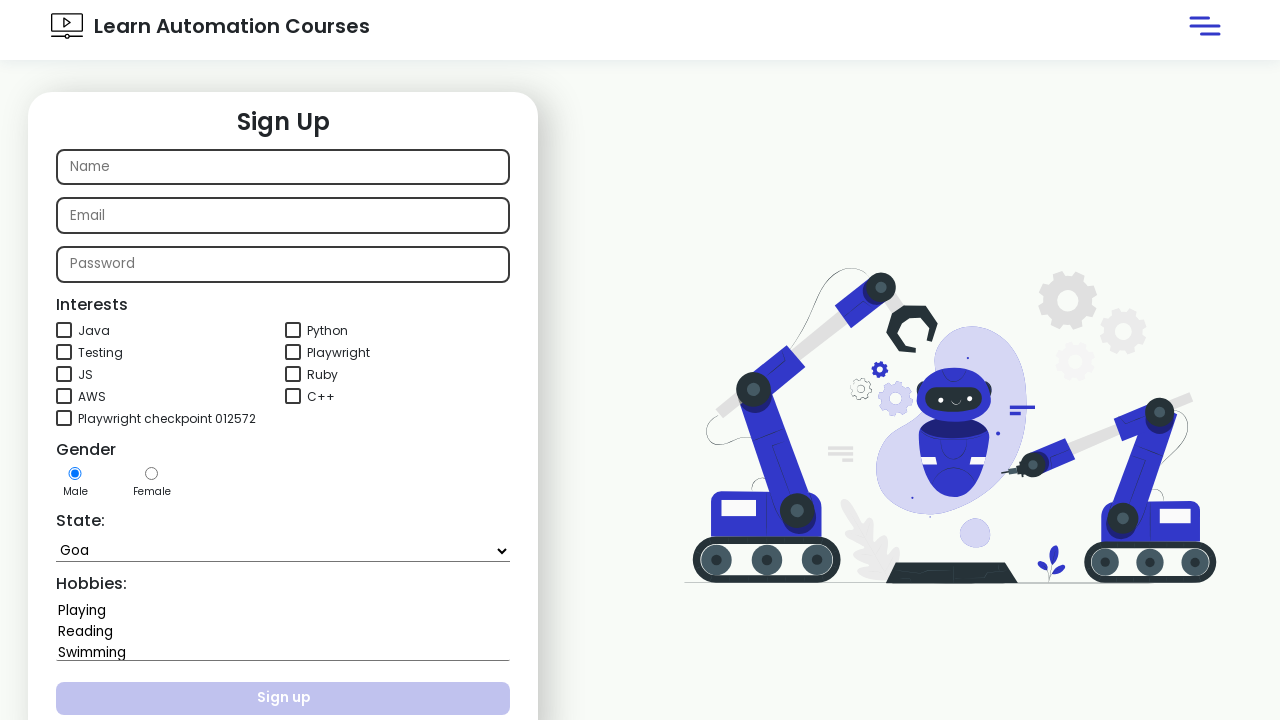

Verified that 'Kerala' is present in dropdown options
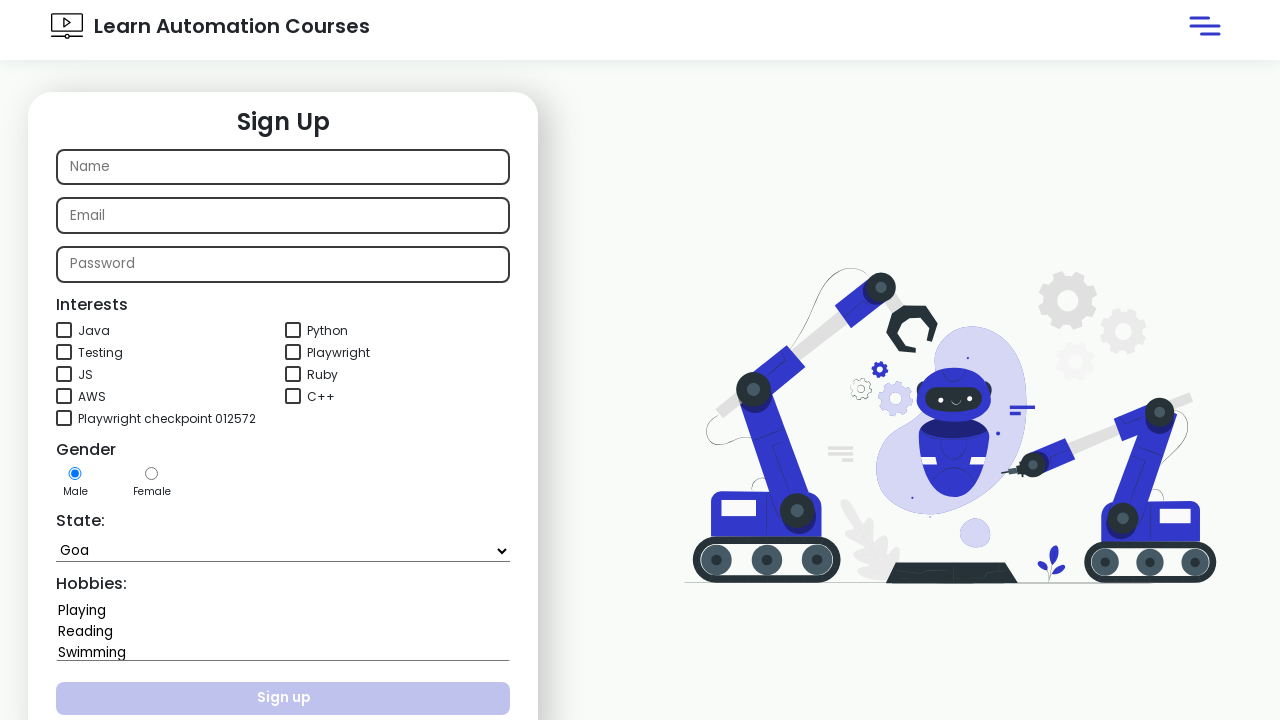

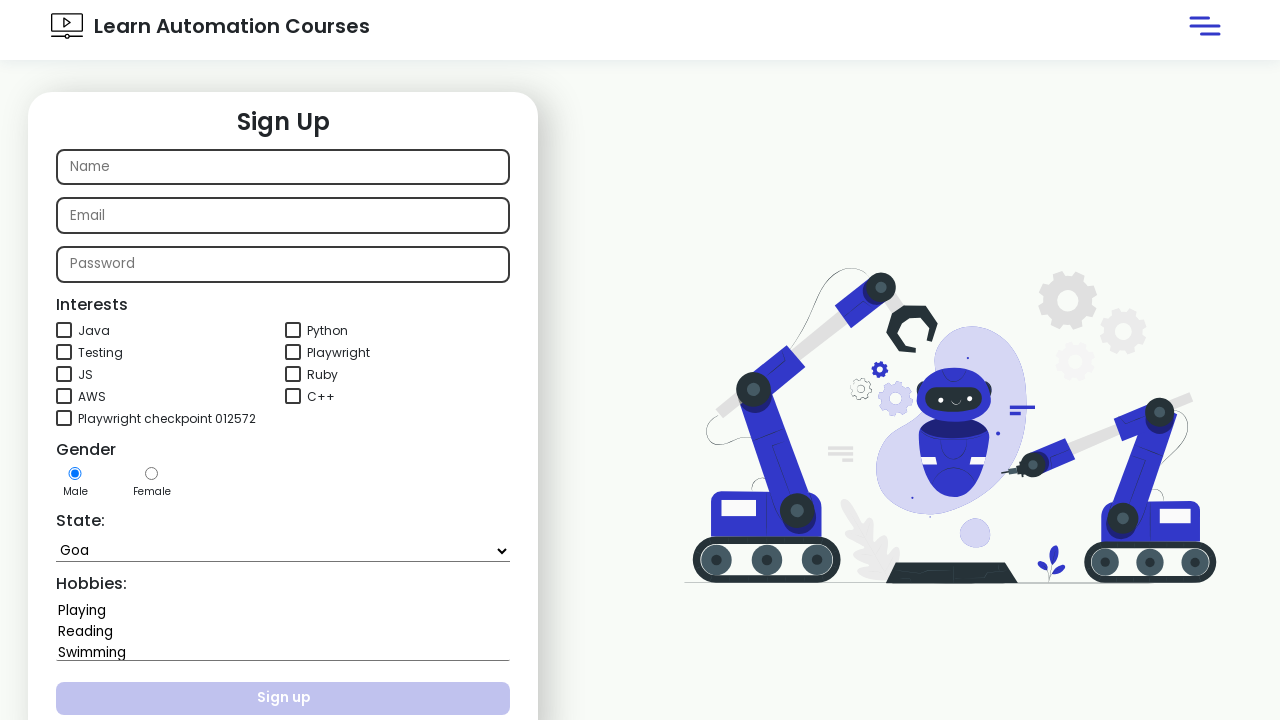